Tests the weather.gov local forecast search by entering a zipcode and clicking the search button to get local weather results

Starting URL: http://weather.gov/

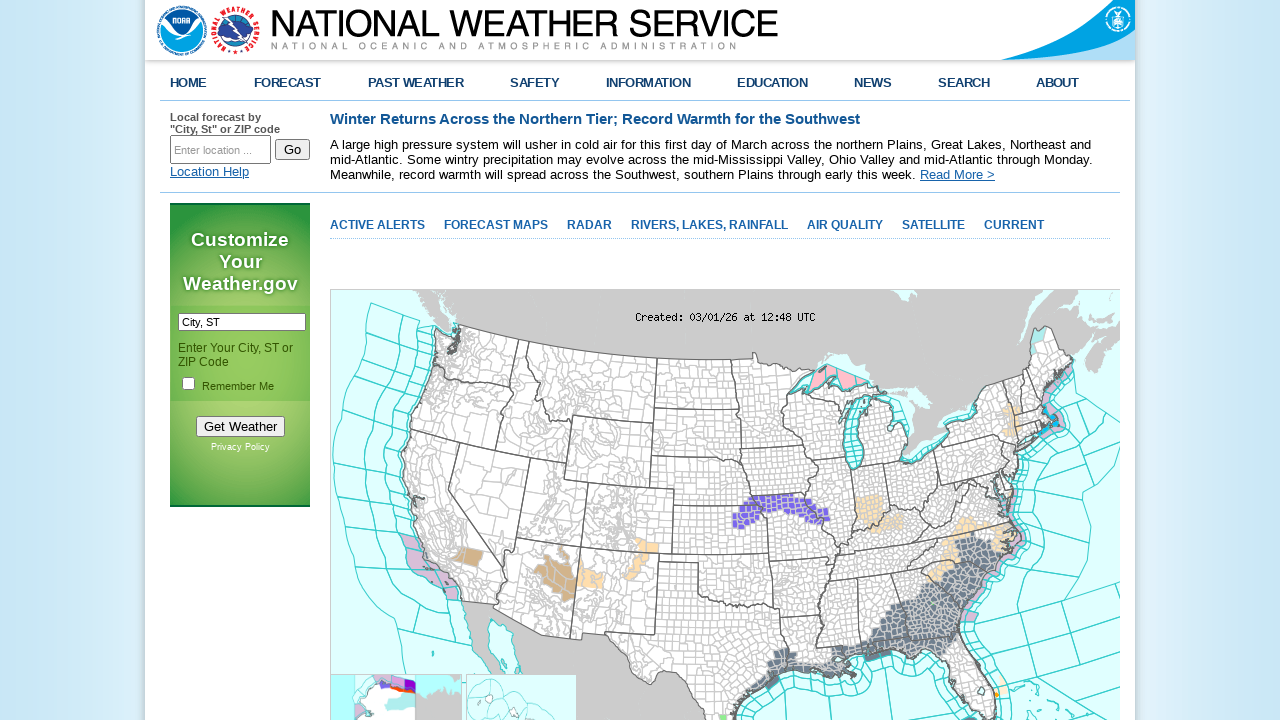

Clicked on the zipcode search input field at (220, 150) on input[name='inputstring']
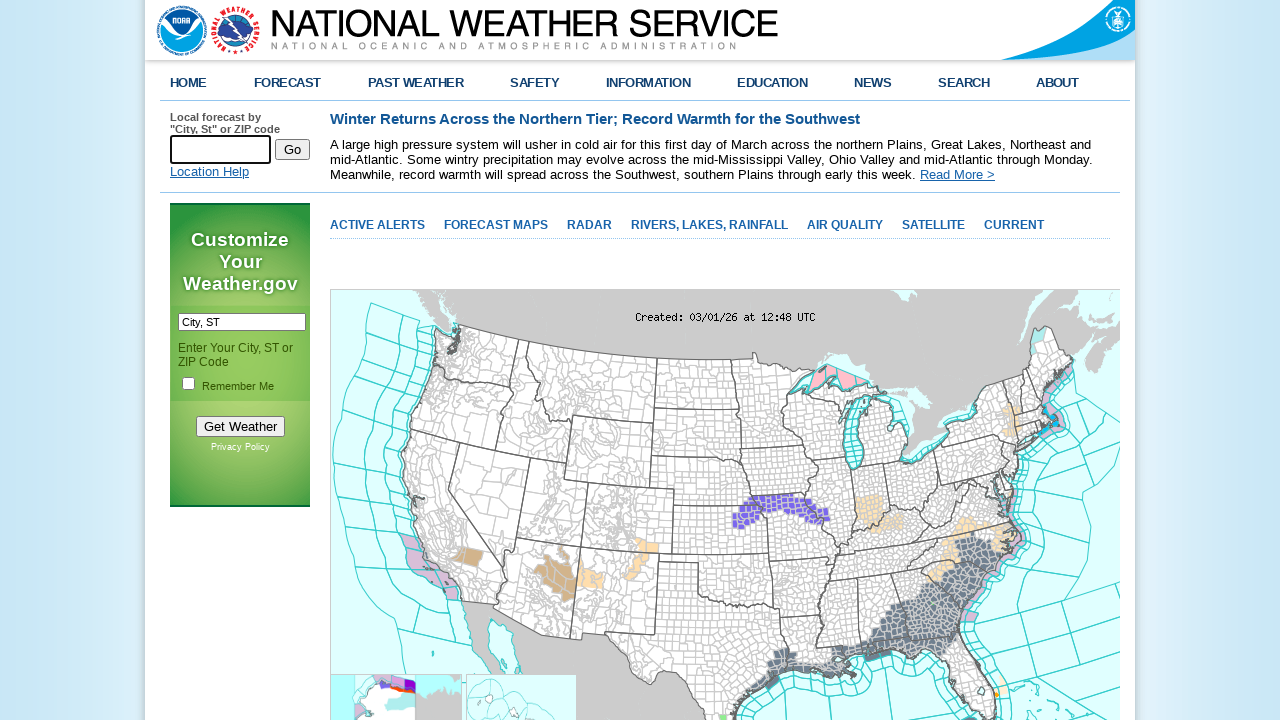

Entered zipcode '90210' in search field on input[name='inputstring']
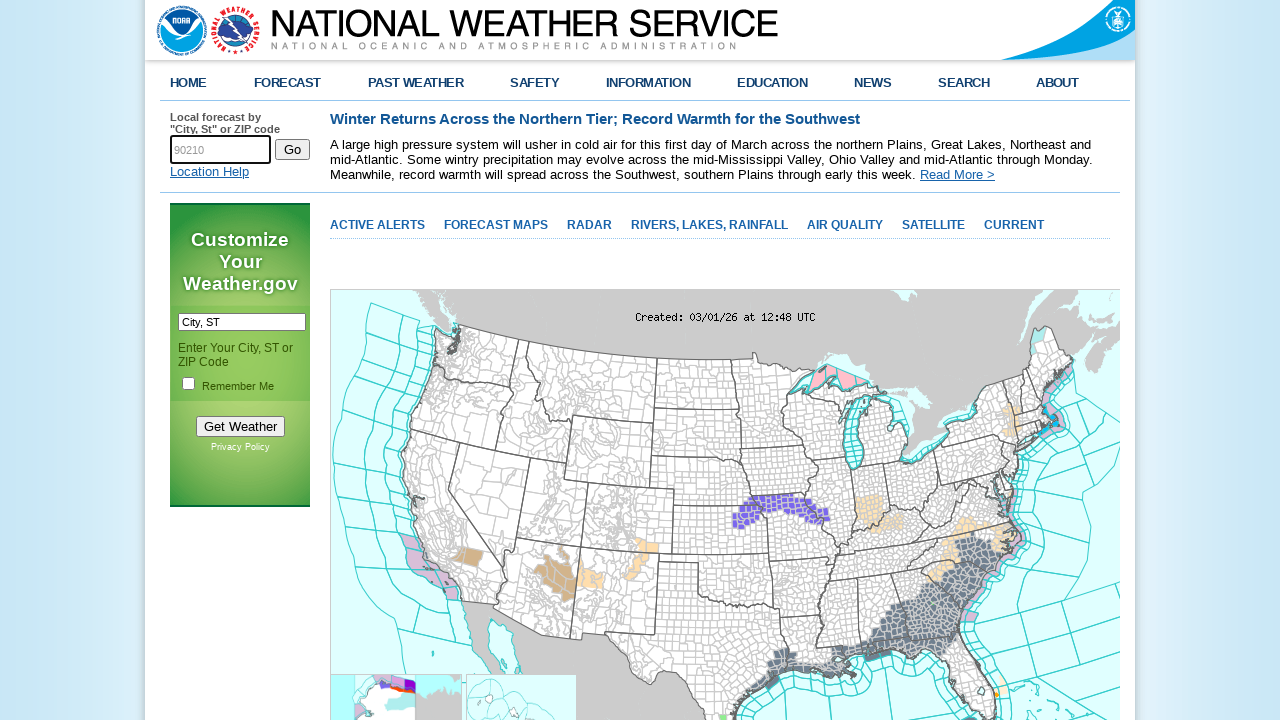

Waited for autocomplete suggestions to appear
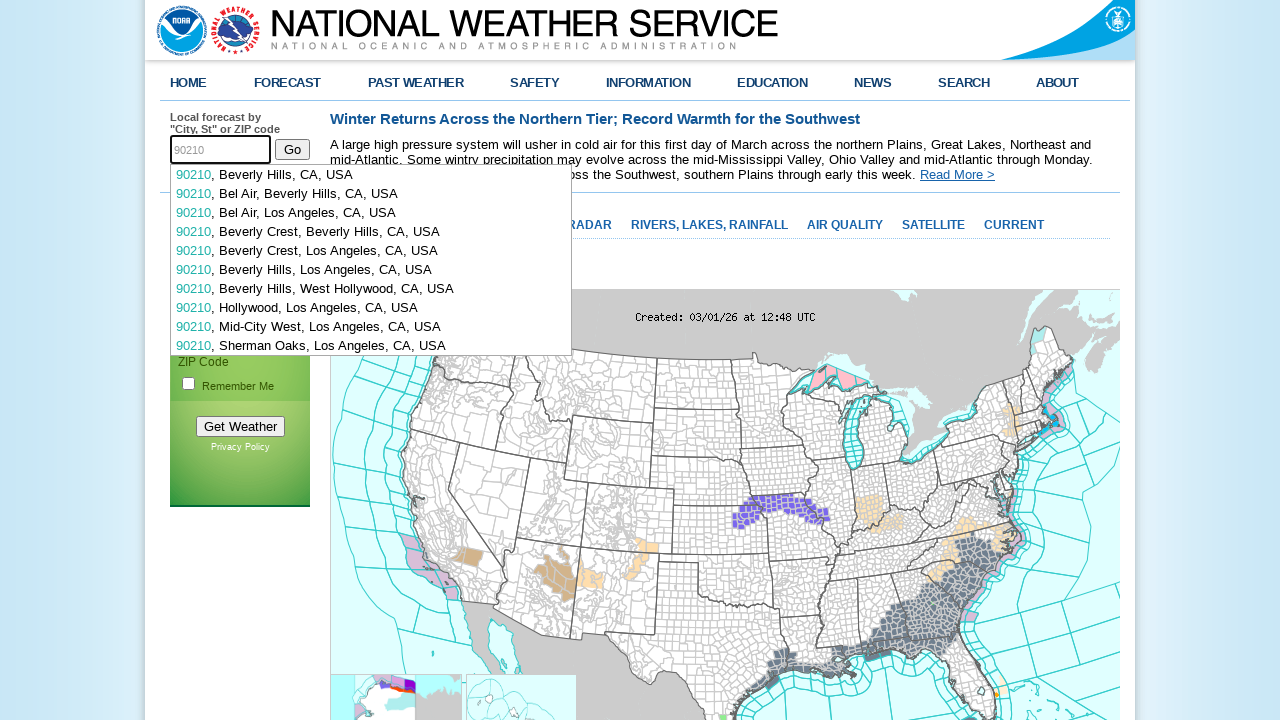

Clicked the search button to submit zipcode query at (292, 149) on input[name='btnSearch']
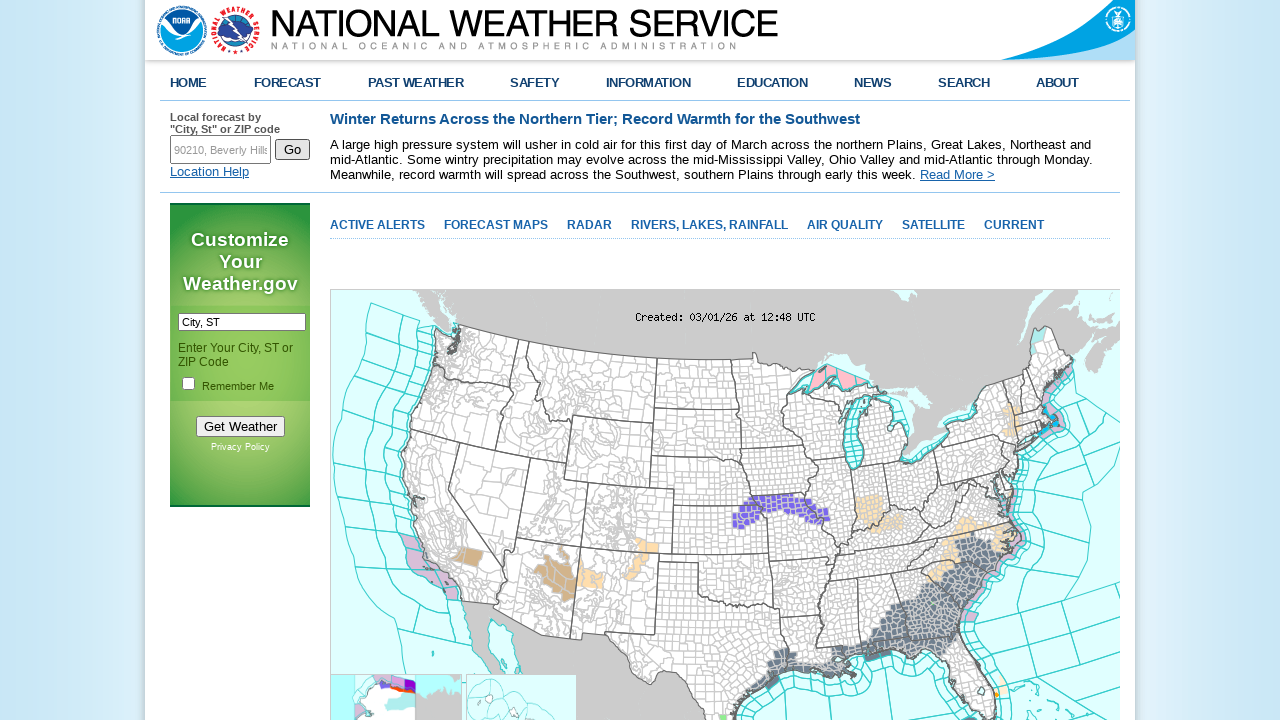

Weather results page loaded with forecast data
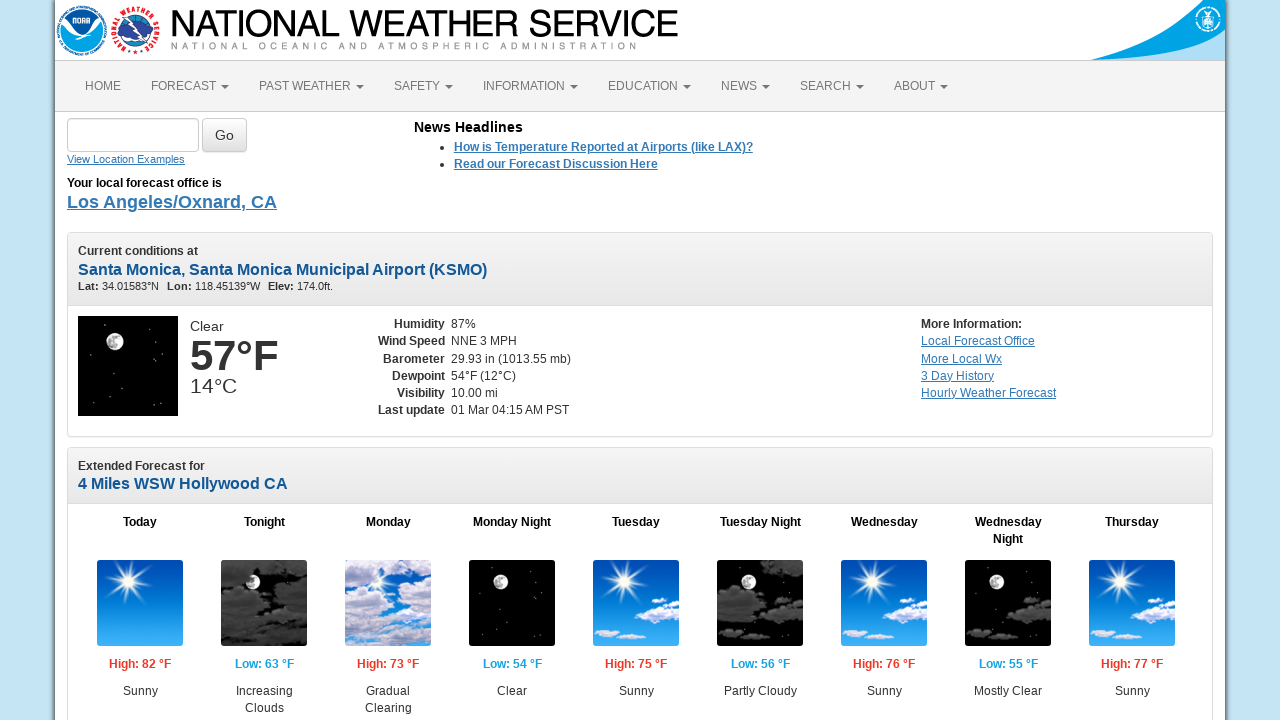

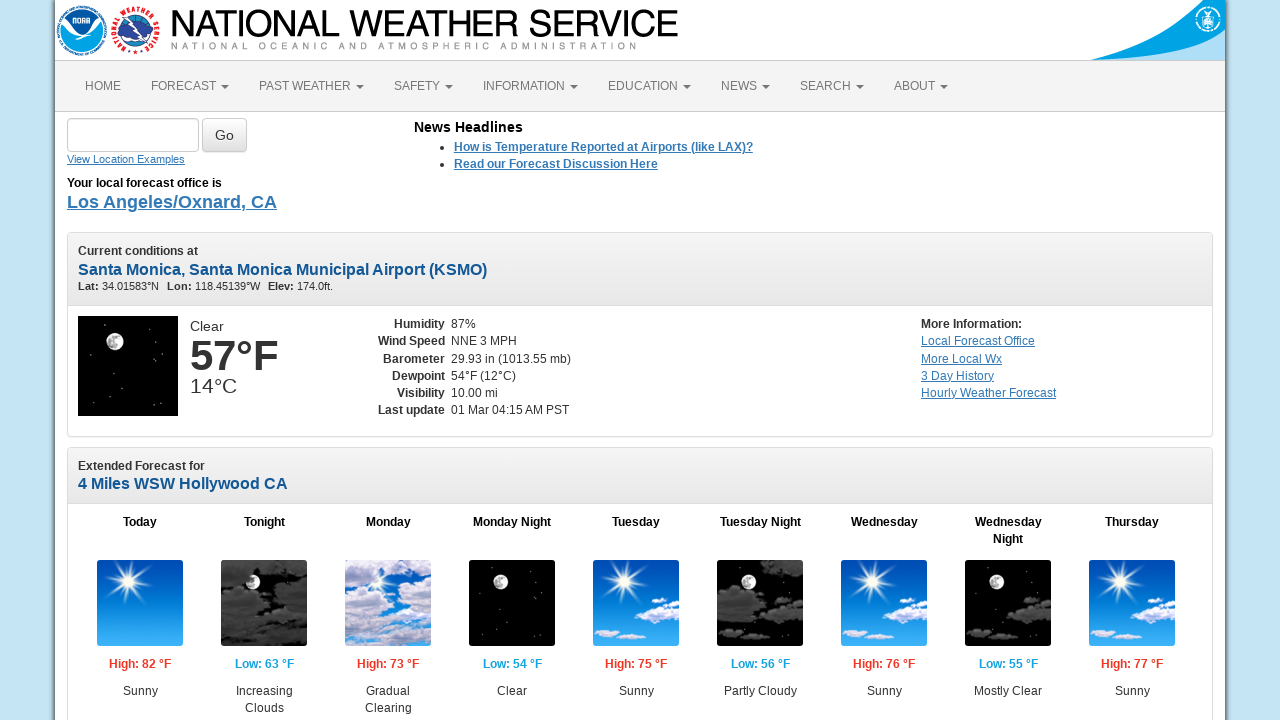